Tests opening a link in new tab using Ctrl+click, switching to it, and closing it

Starting URL: https://rahulshettyacademy.com/AutomationPractice/

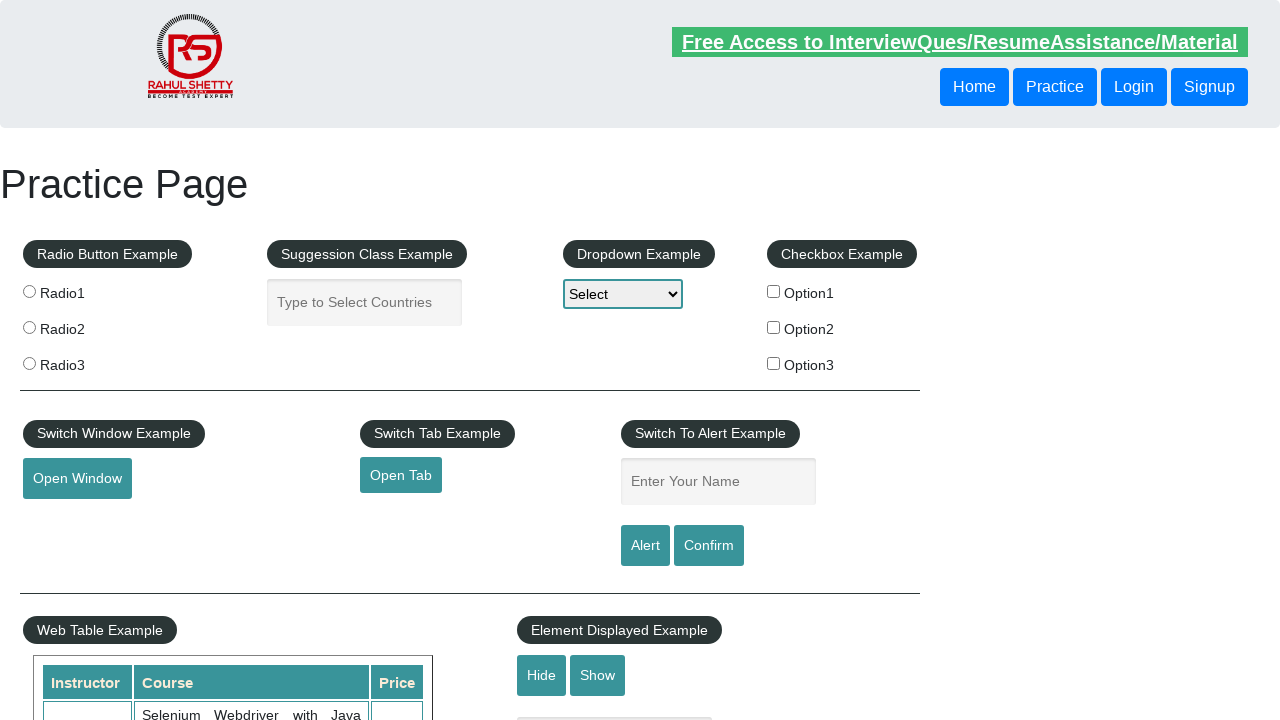

Ctrl+clicked link with id 'opentab' to open in new tab at (401, 475) on a#opentab
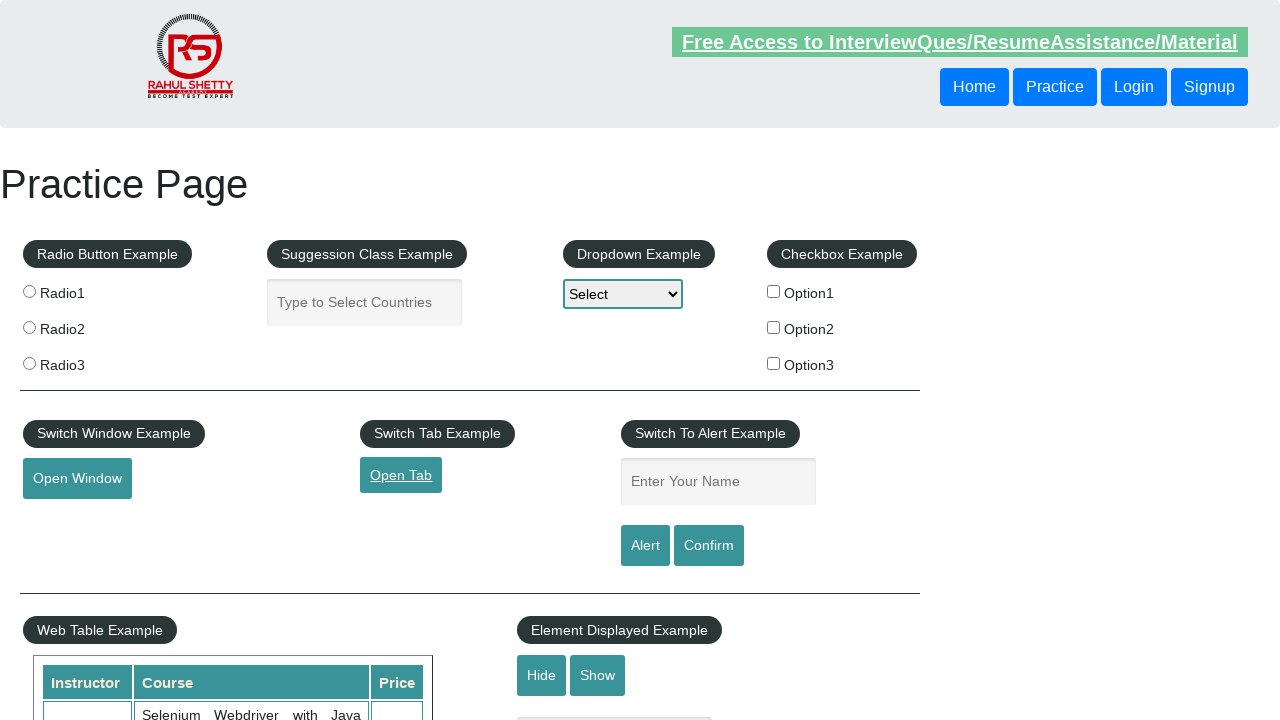

New tab opened and captured
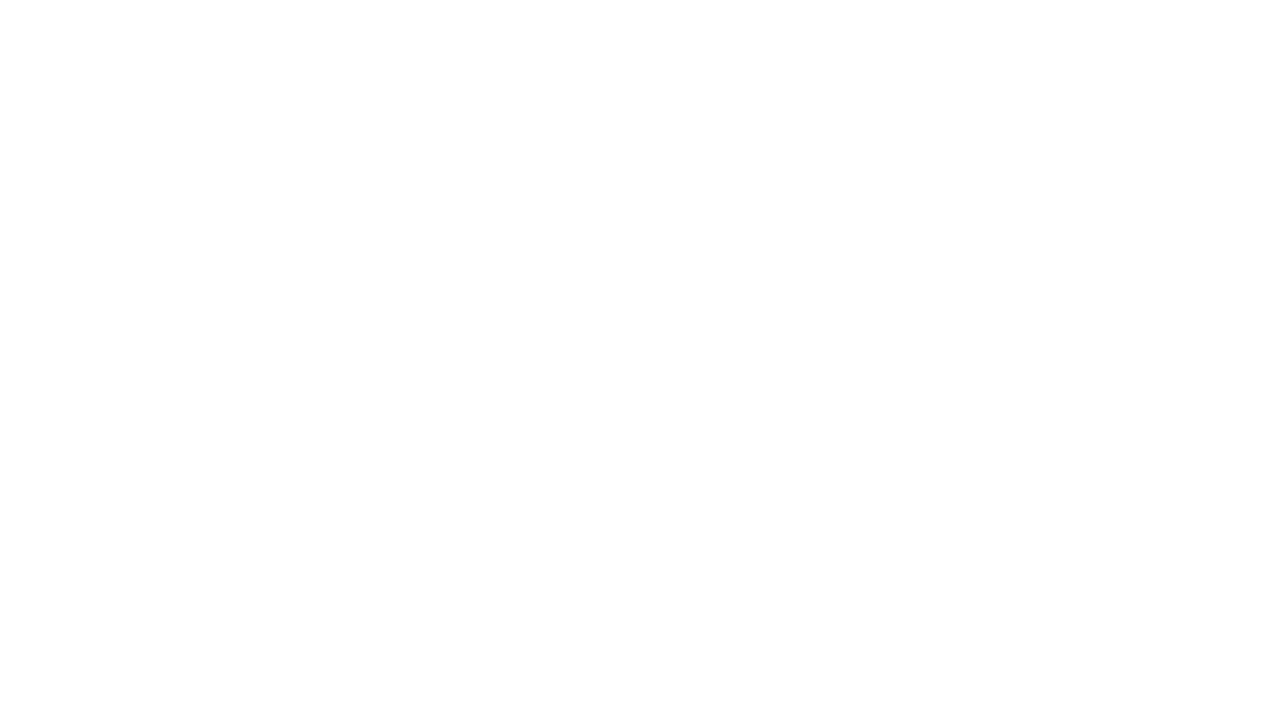

Closed the new tab
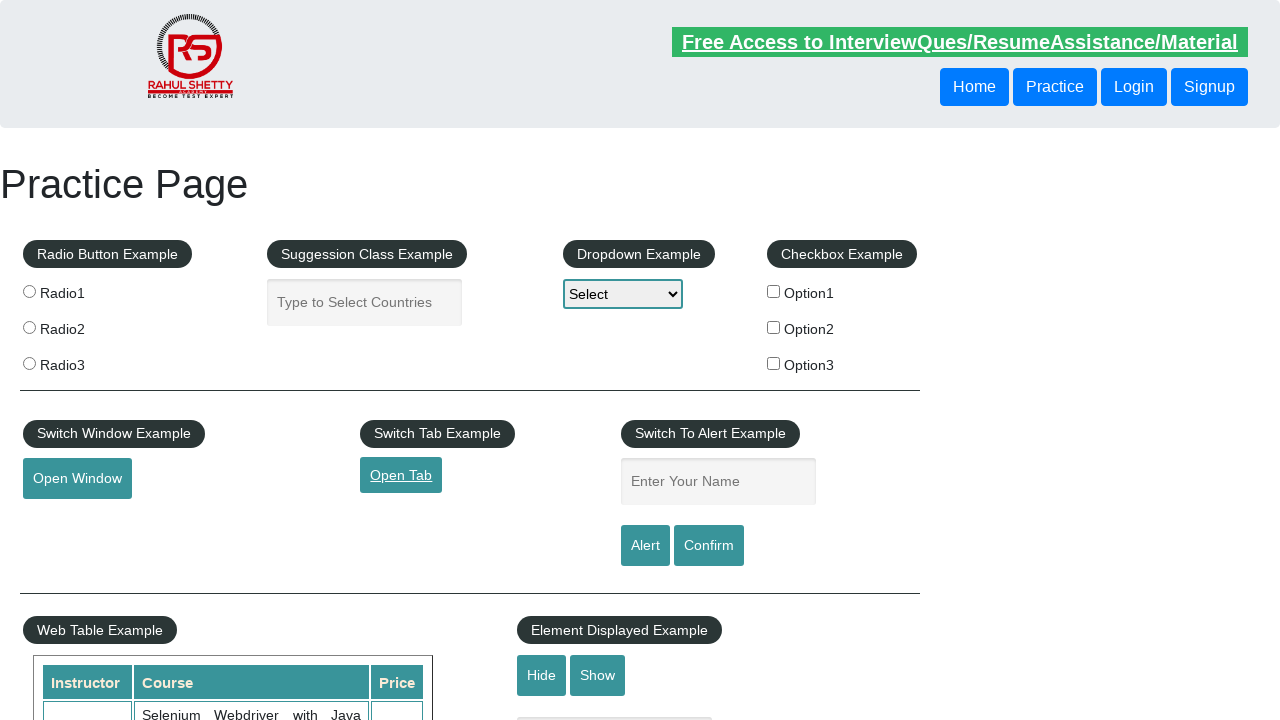

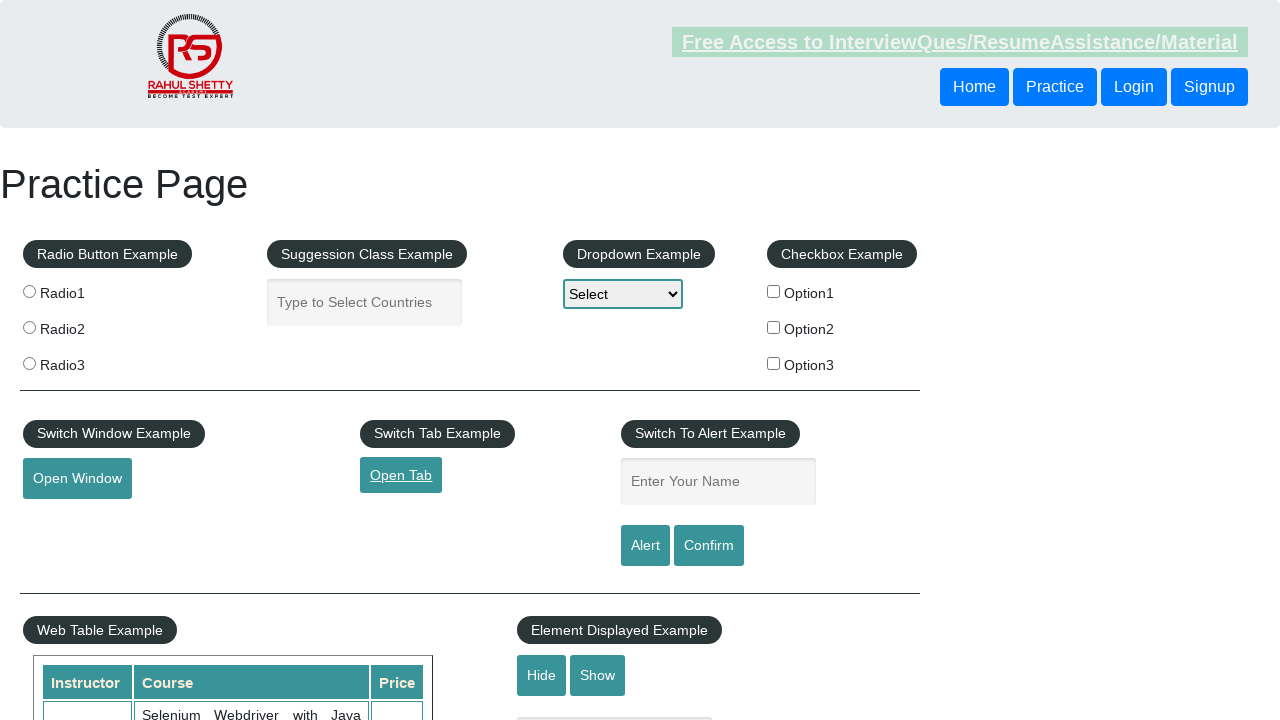